Tests successful form registration by filling out all required fields with valid data and submitting the form

Starting URL: https://demoqa.com/automation-practice-form

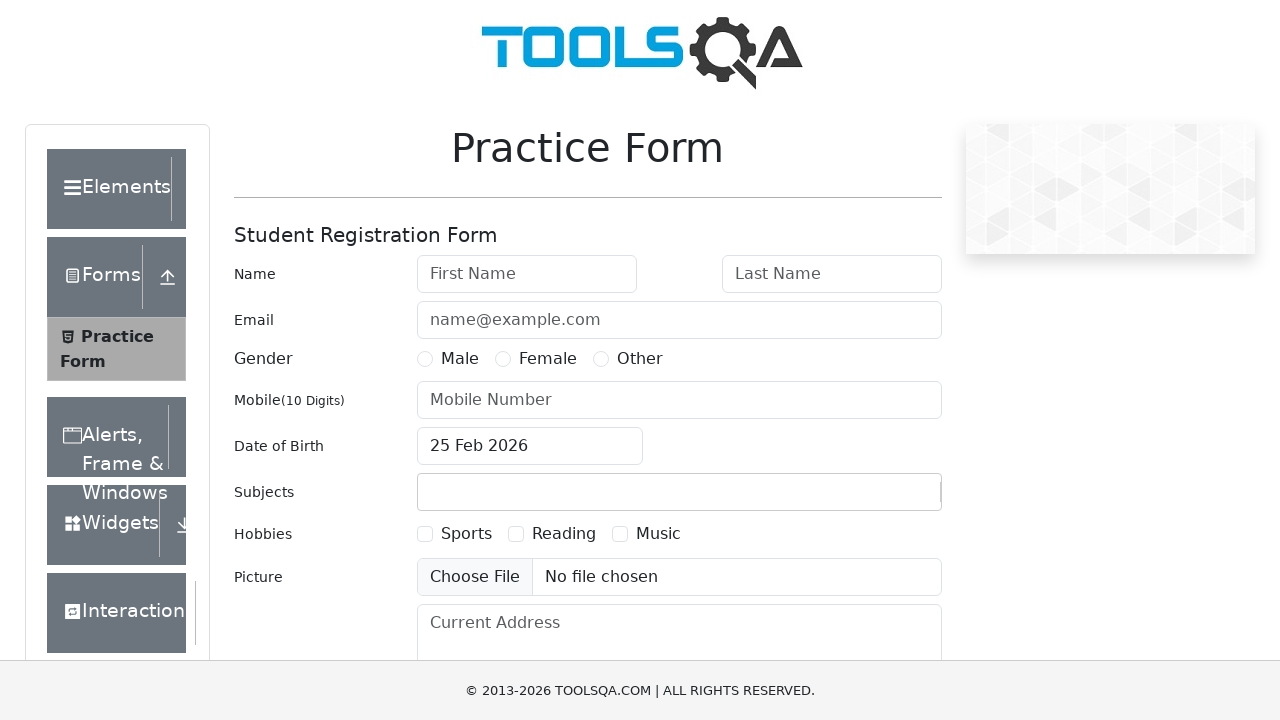

Filled first name field with 'Nguyen' on #firstName
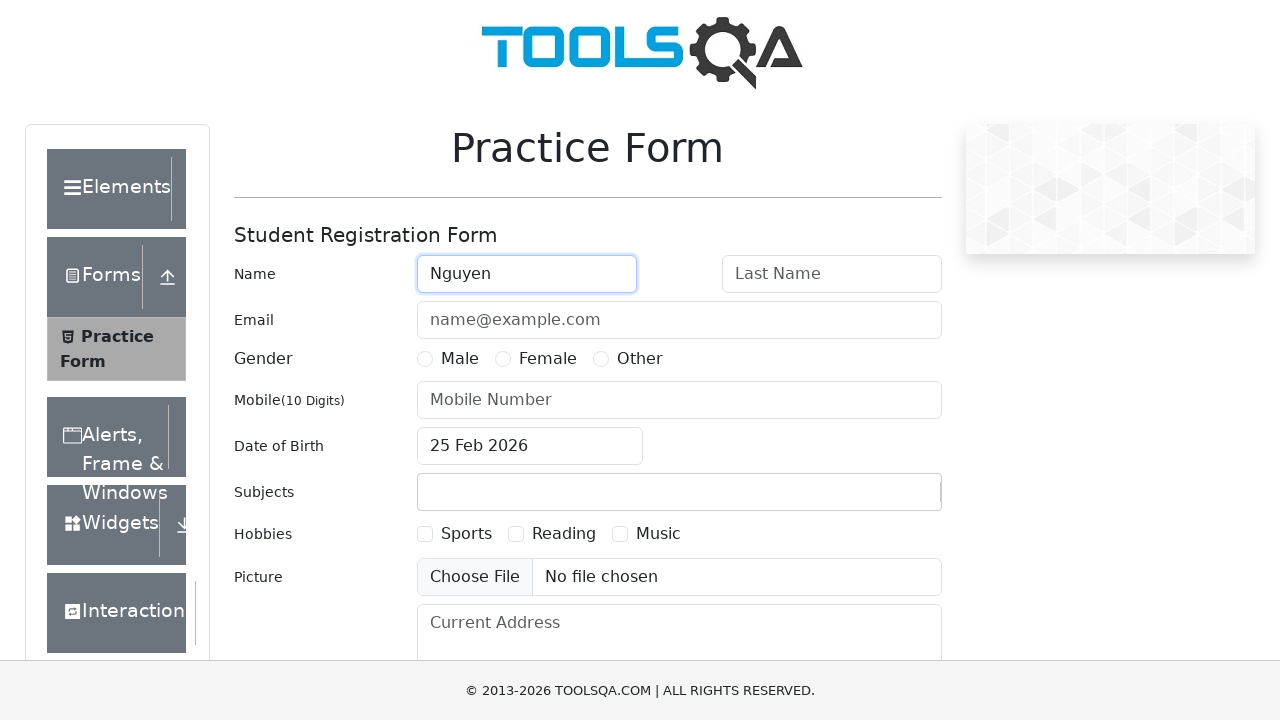

Filled last name field with 'Van A' on #lastName
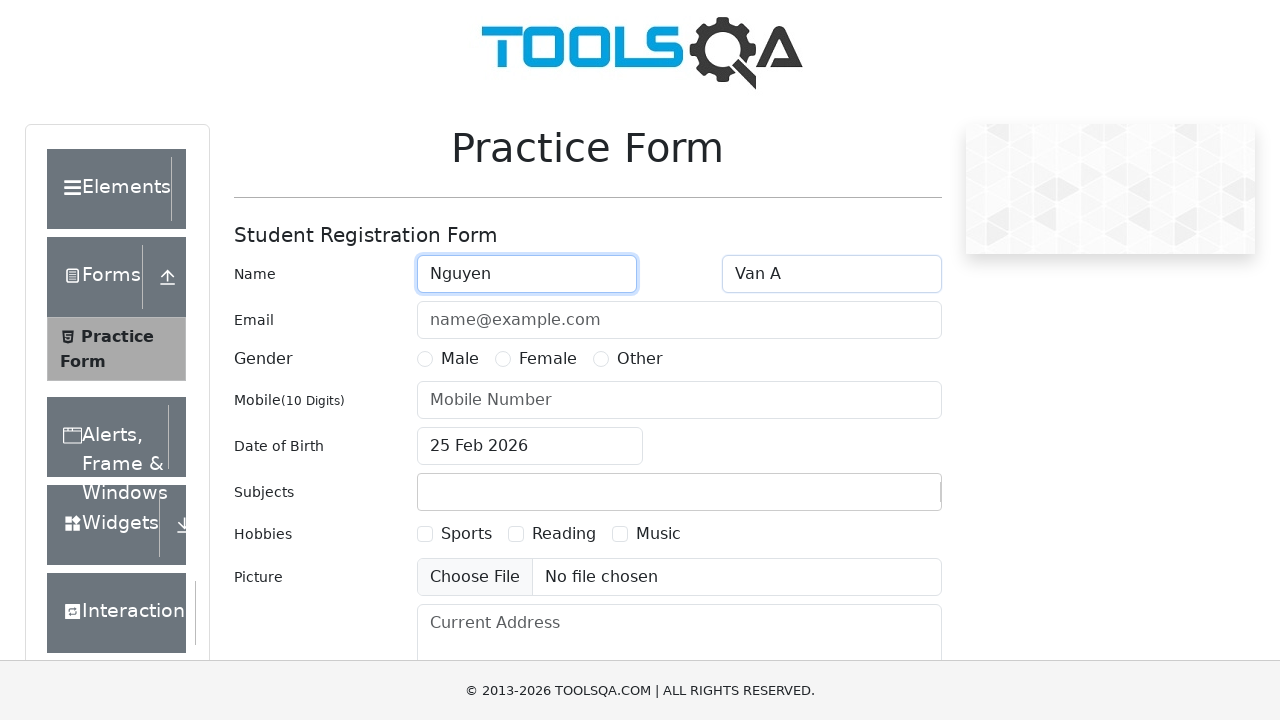

Filled email field with 'test@example.com' on #userEmail
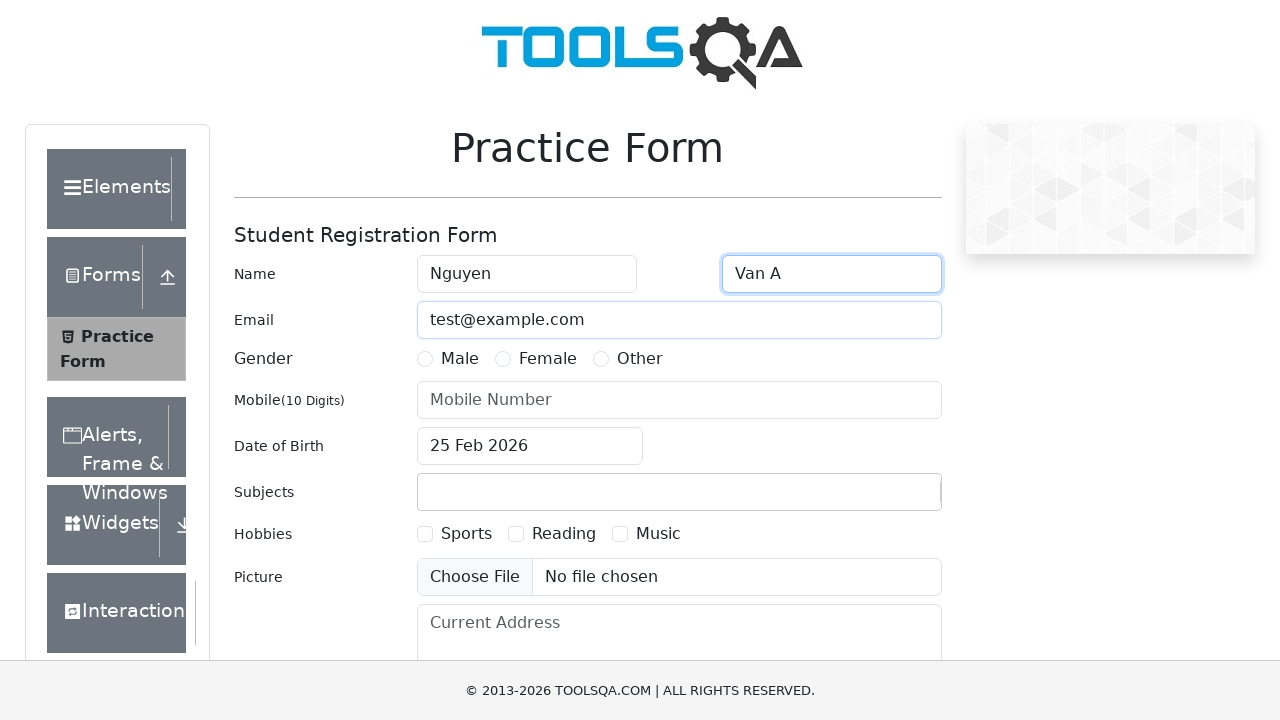

Selected gender radio button at (460, 359) on label[for='gender-radio-1']
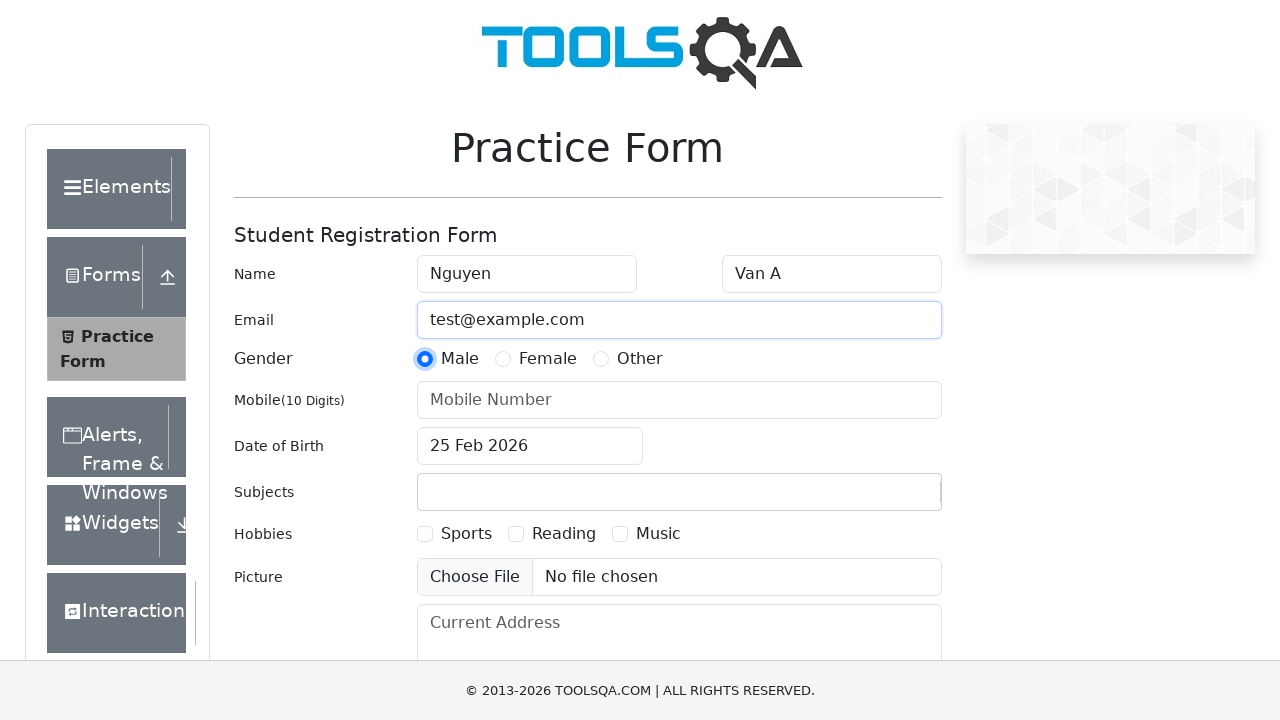

Filled phone number field with '0123456789' on #userNumber
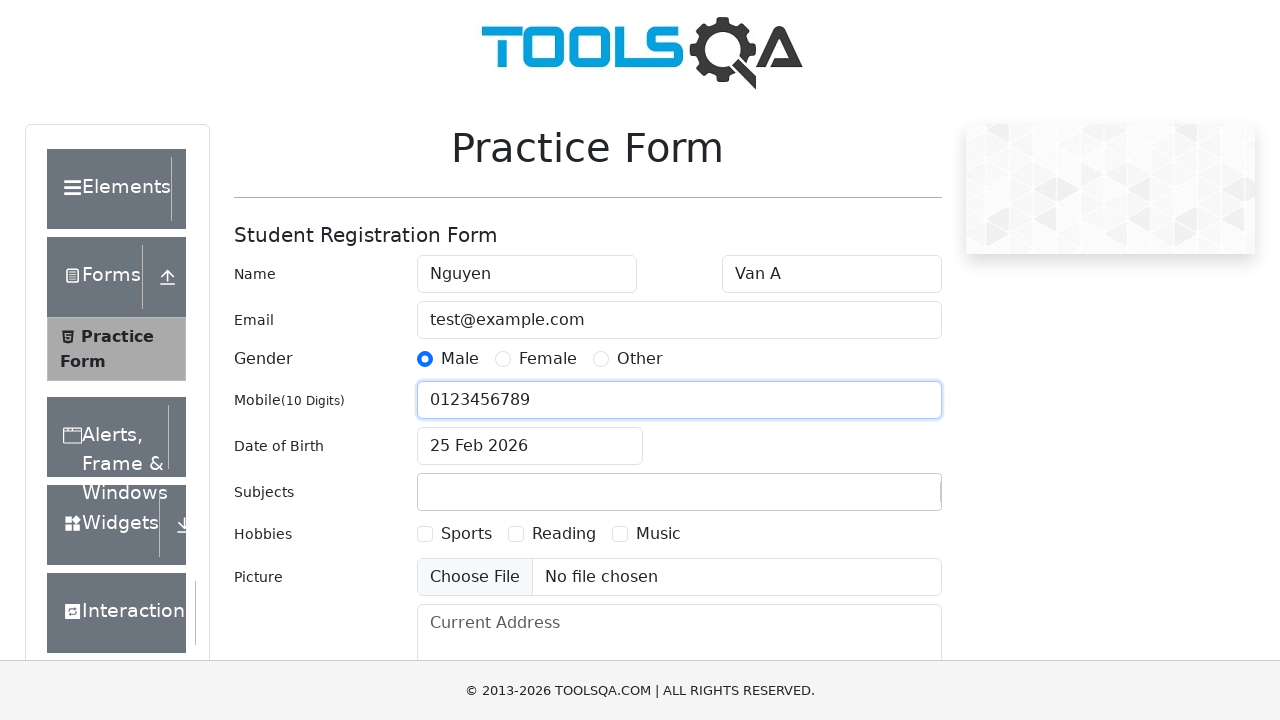

Scrolled to bottom of page to reveal submit button
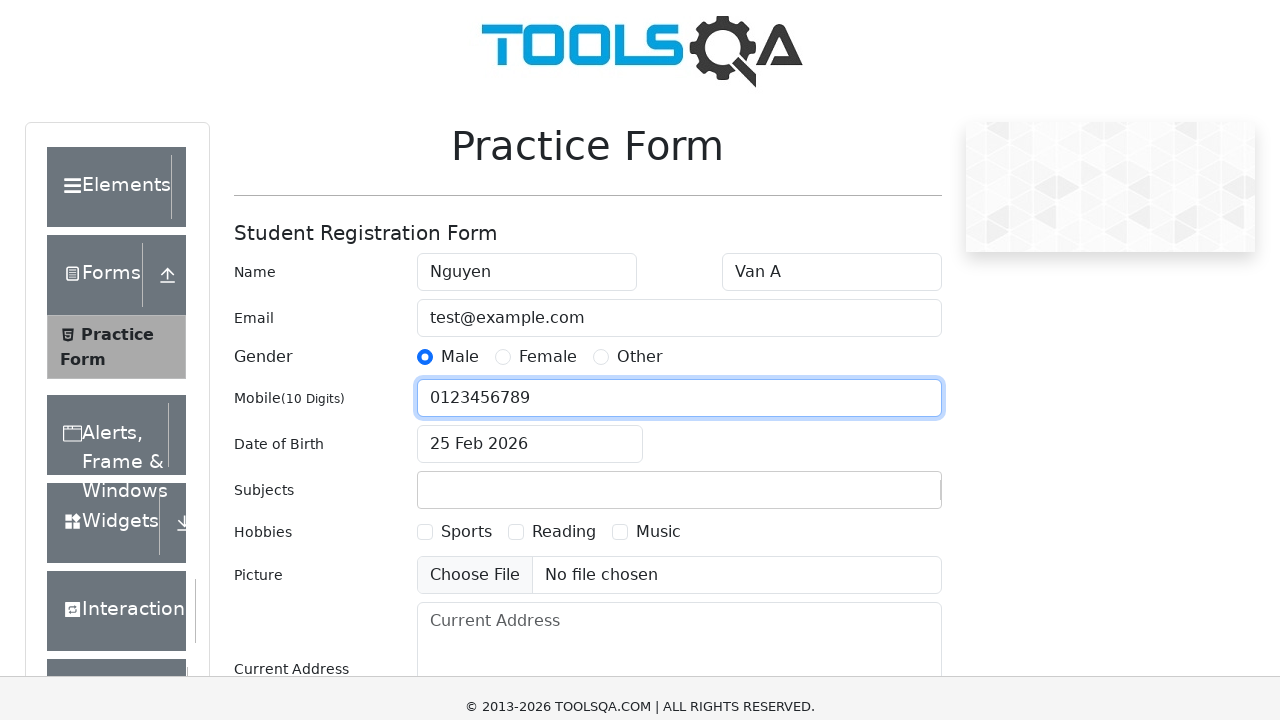

Clicked submit button to submit the form at (885, 499) on #submit
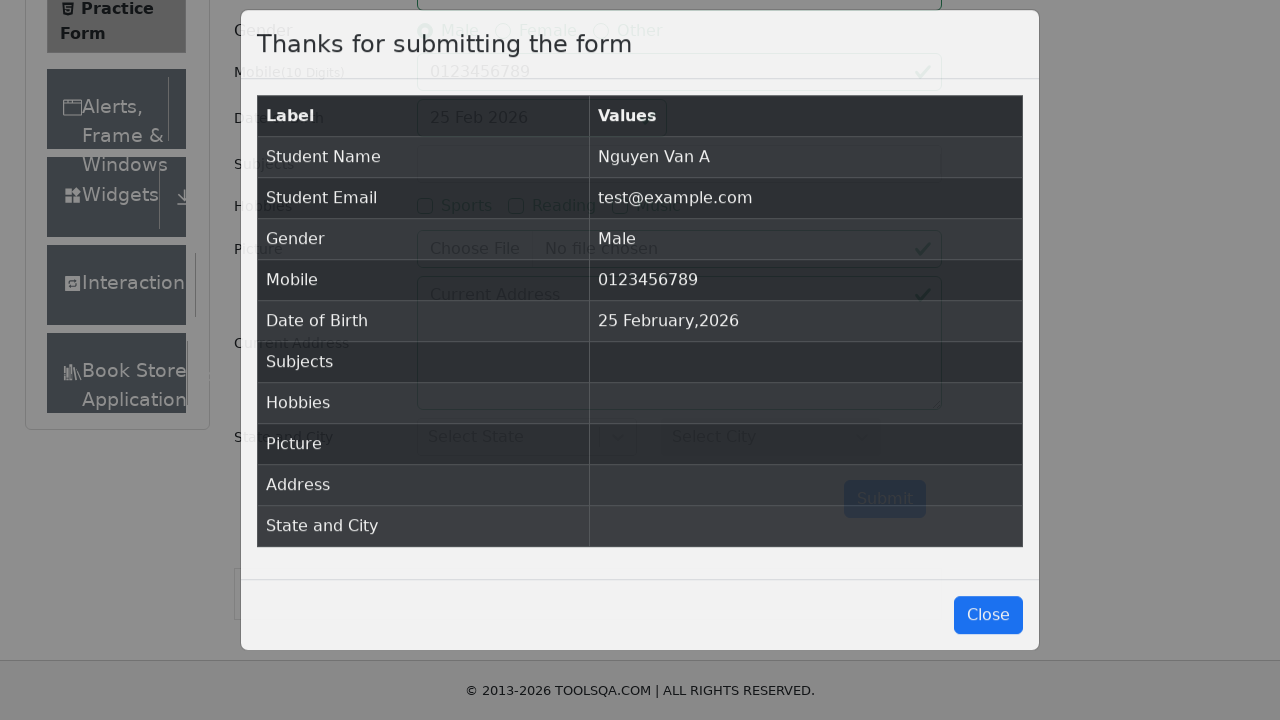

Success modal appeared with confirmation message
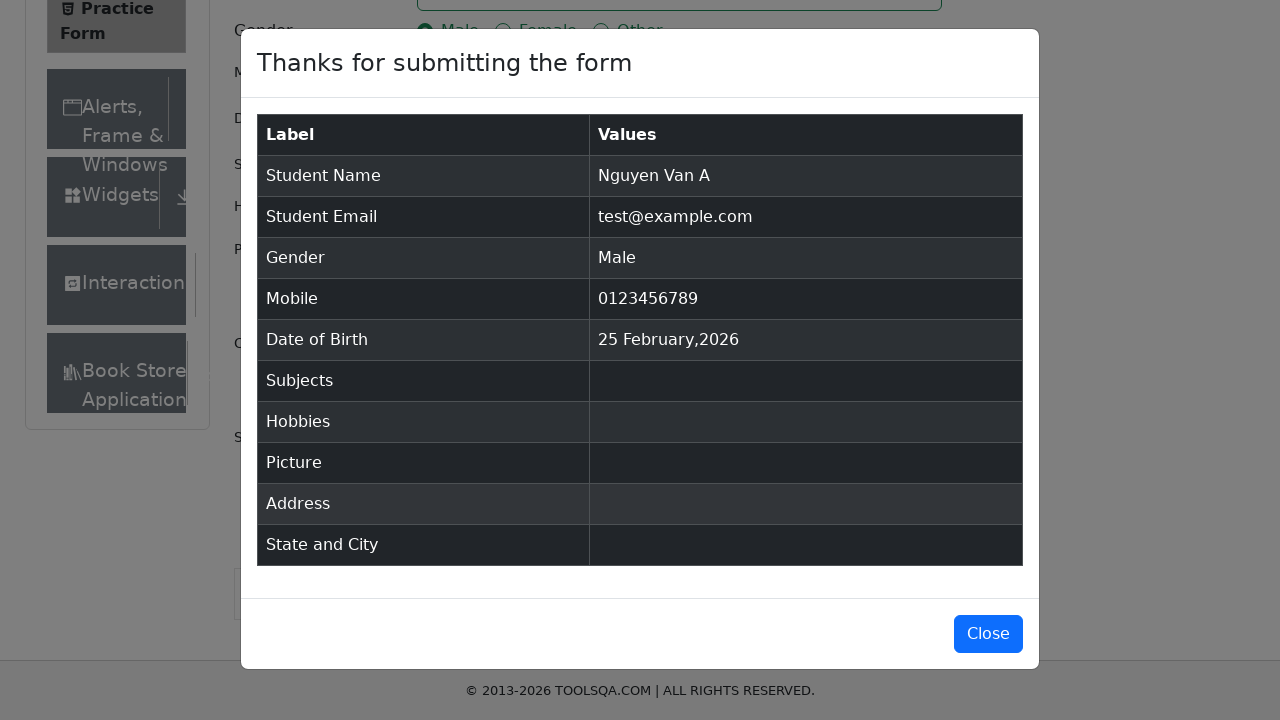

Verified success message 'Thanks for submitting the form' is displayed
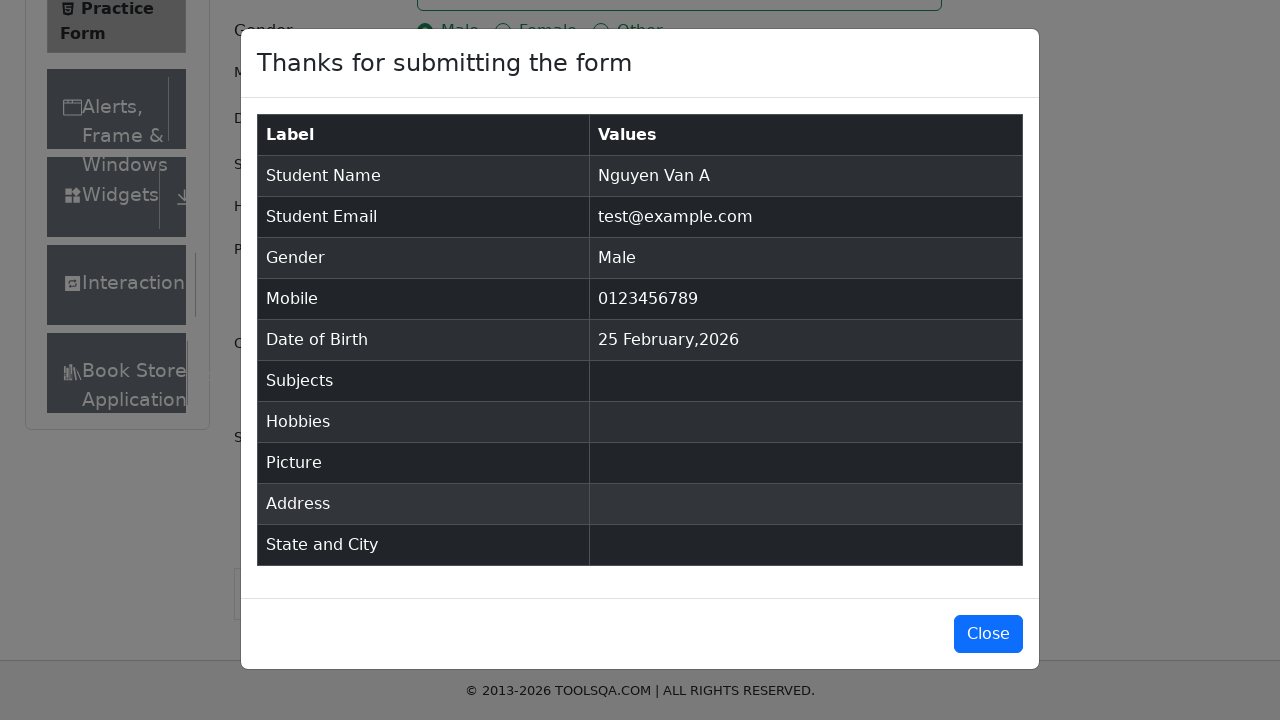

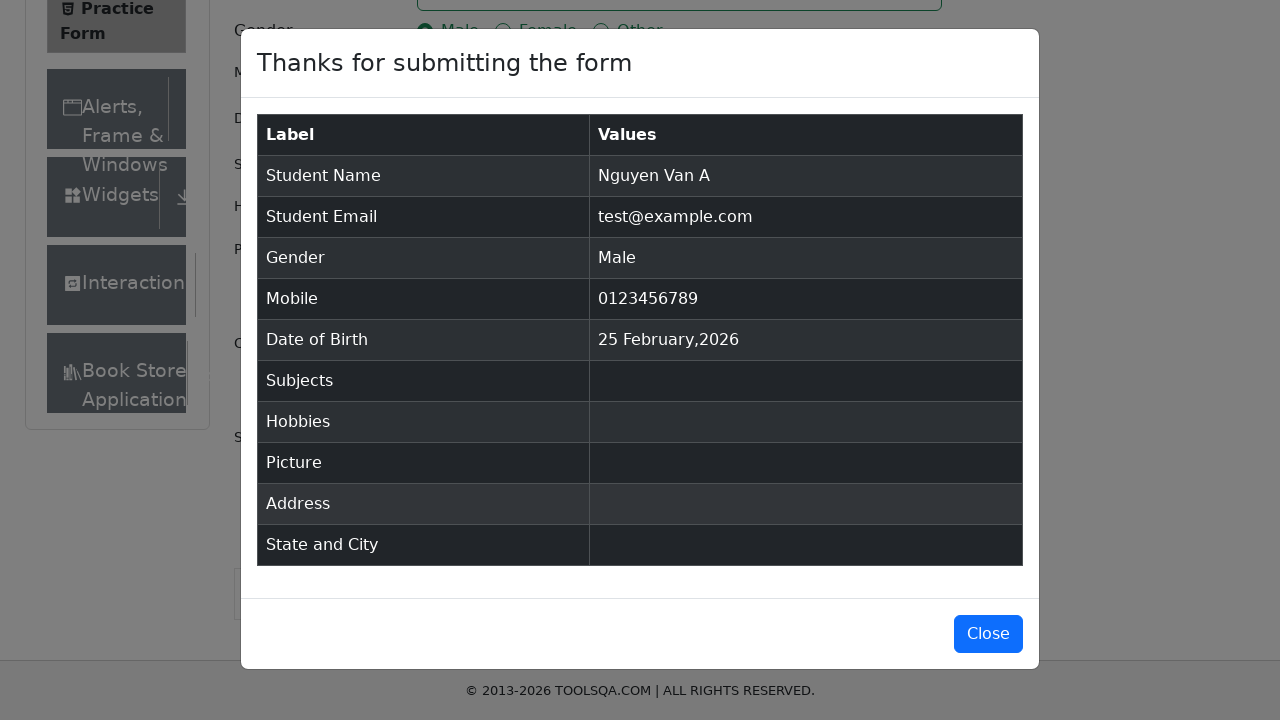